Tests closing the file menu by clicking on another toolbar button

Starting URL: https://elan-language.github.io/LanguageAndIDE/

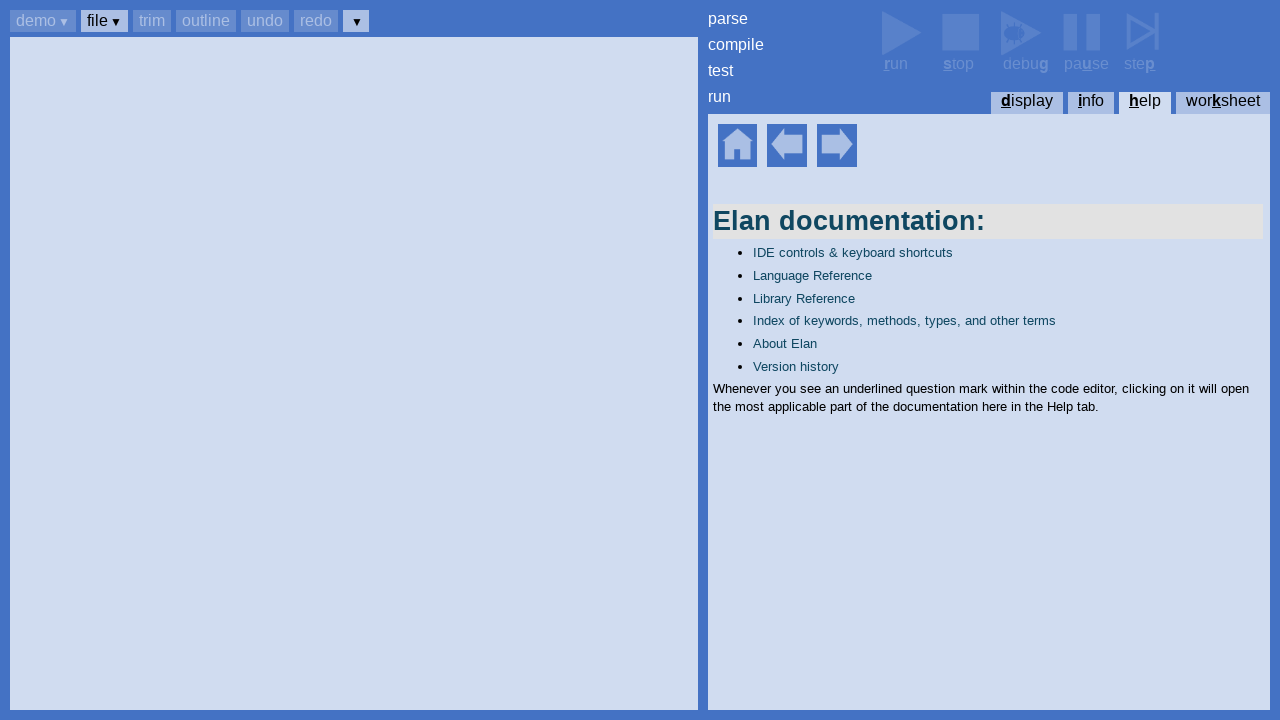

Set up dialog handler to auto-accept dialogs on page load
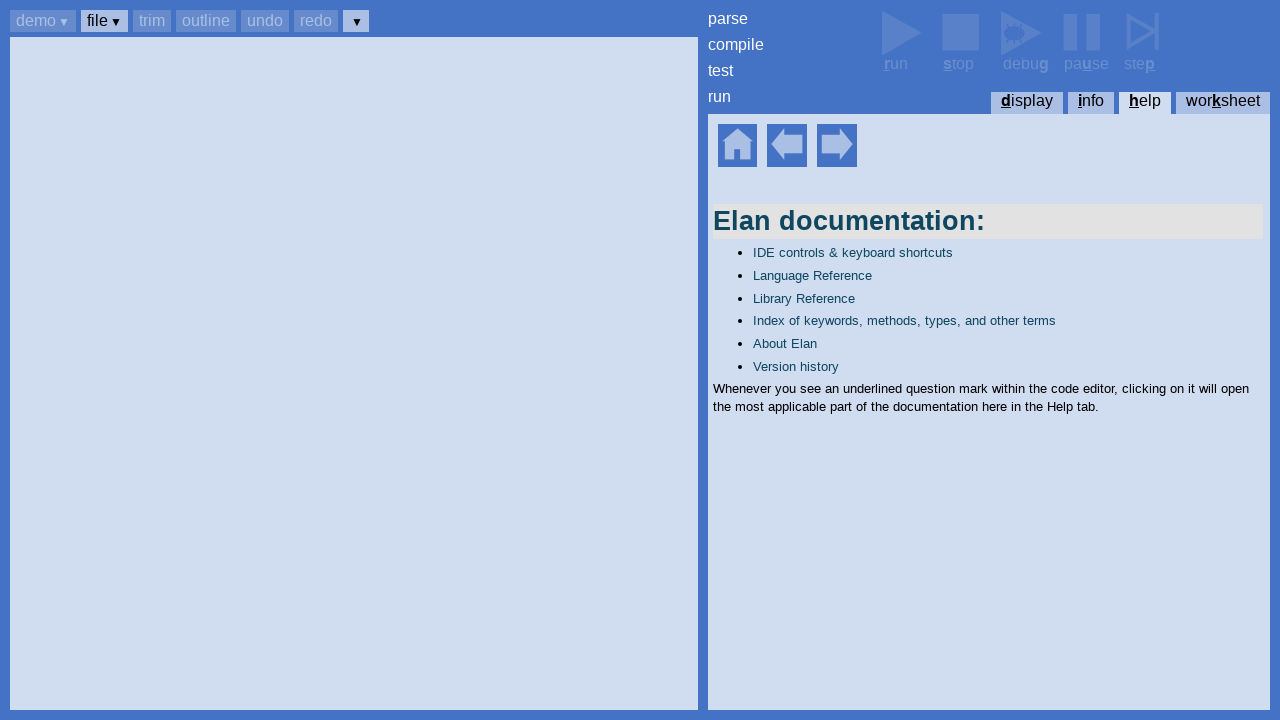

Waited for help home element to be visible
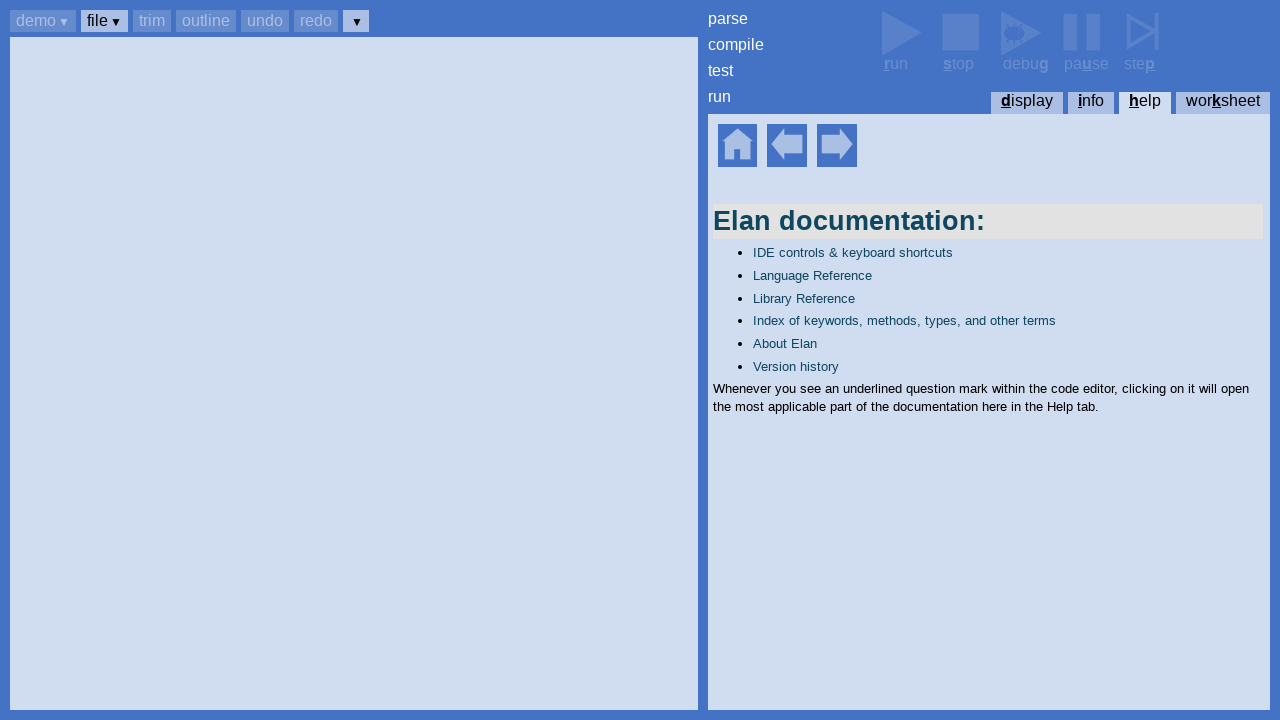

Pressed Control+b to focus on toolbar buttons
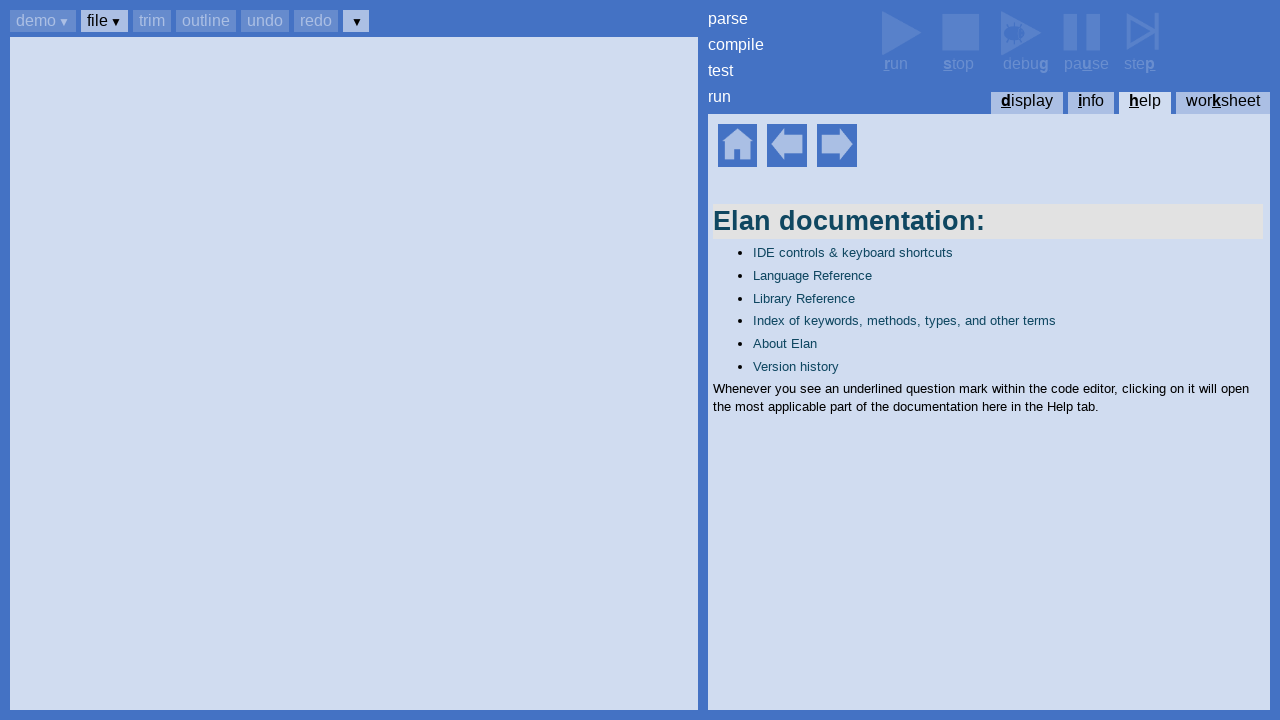

Pressed Tab to navigate to file button
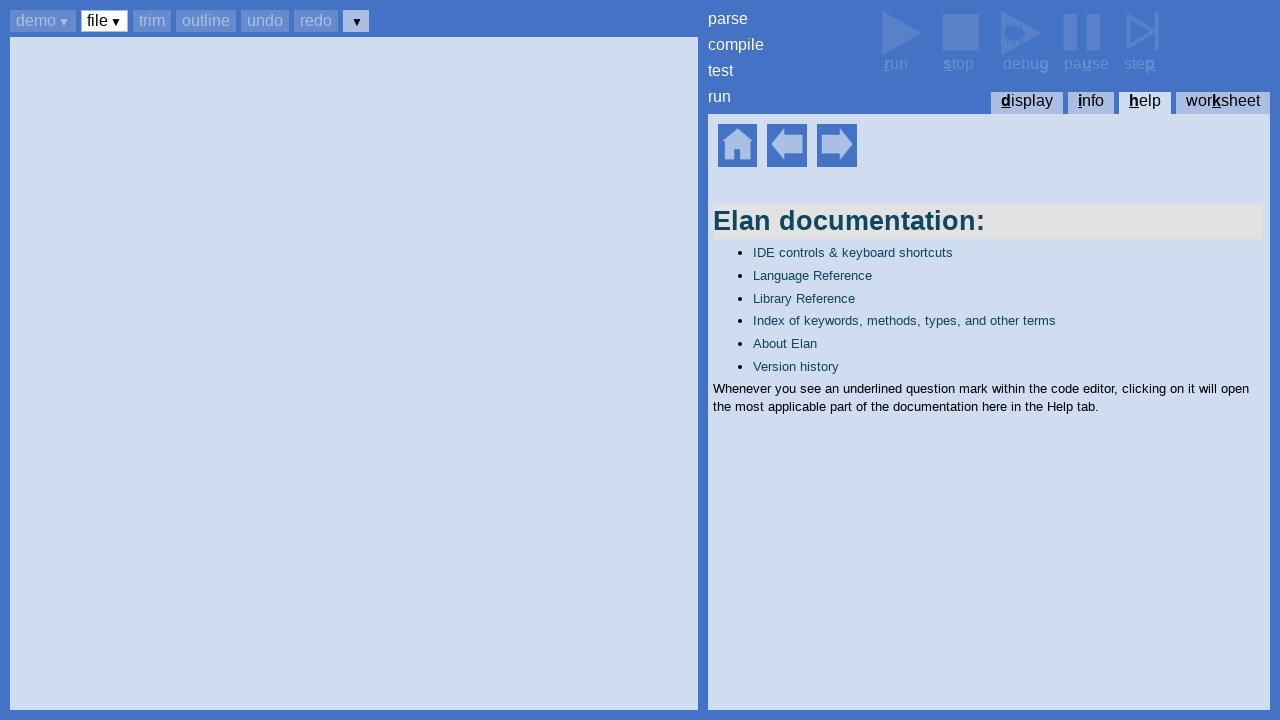

Pressed Enter to open file menu
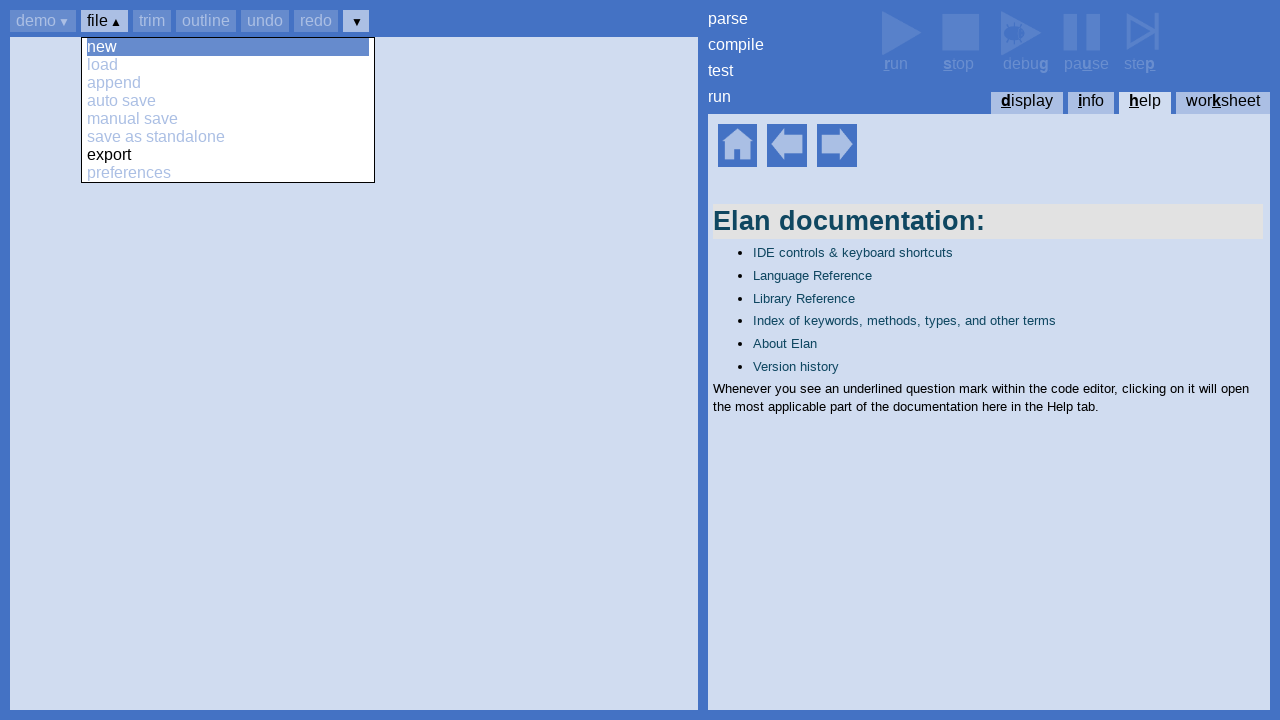

Waited for file menu to open and preferences option to be visible
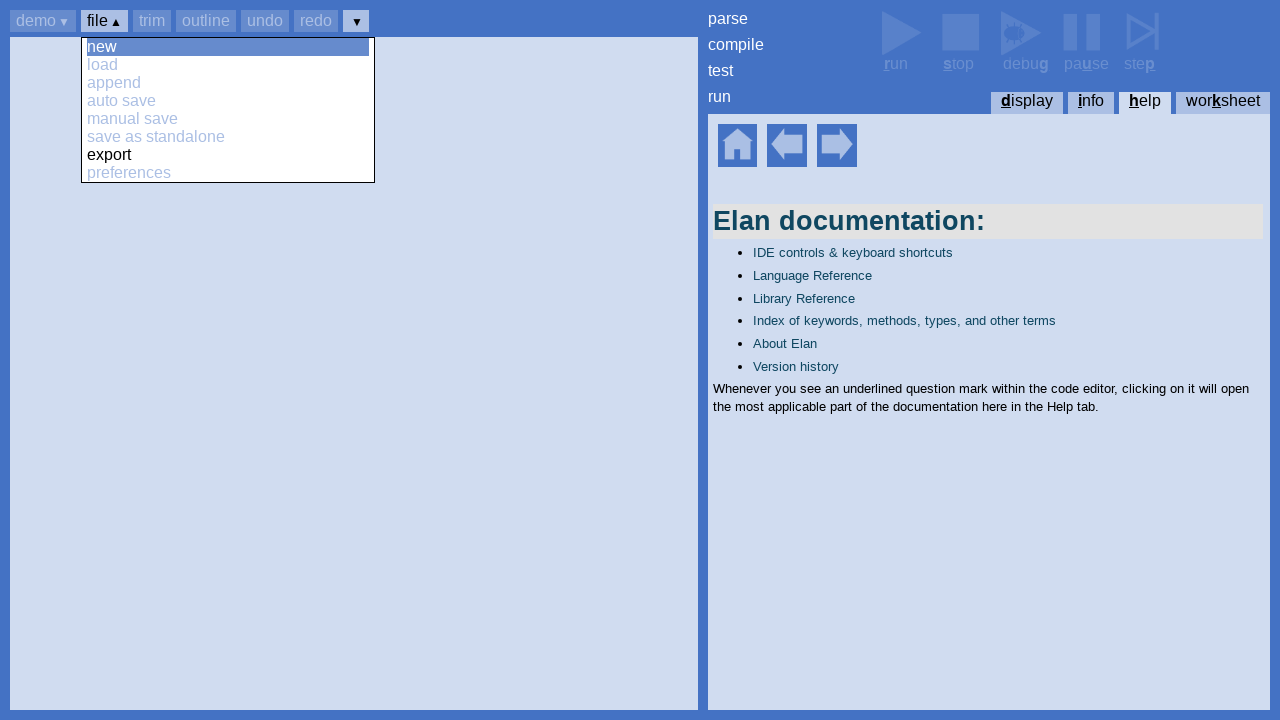

Pressed Tab to navigate to another toolbar button
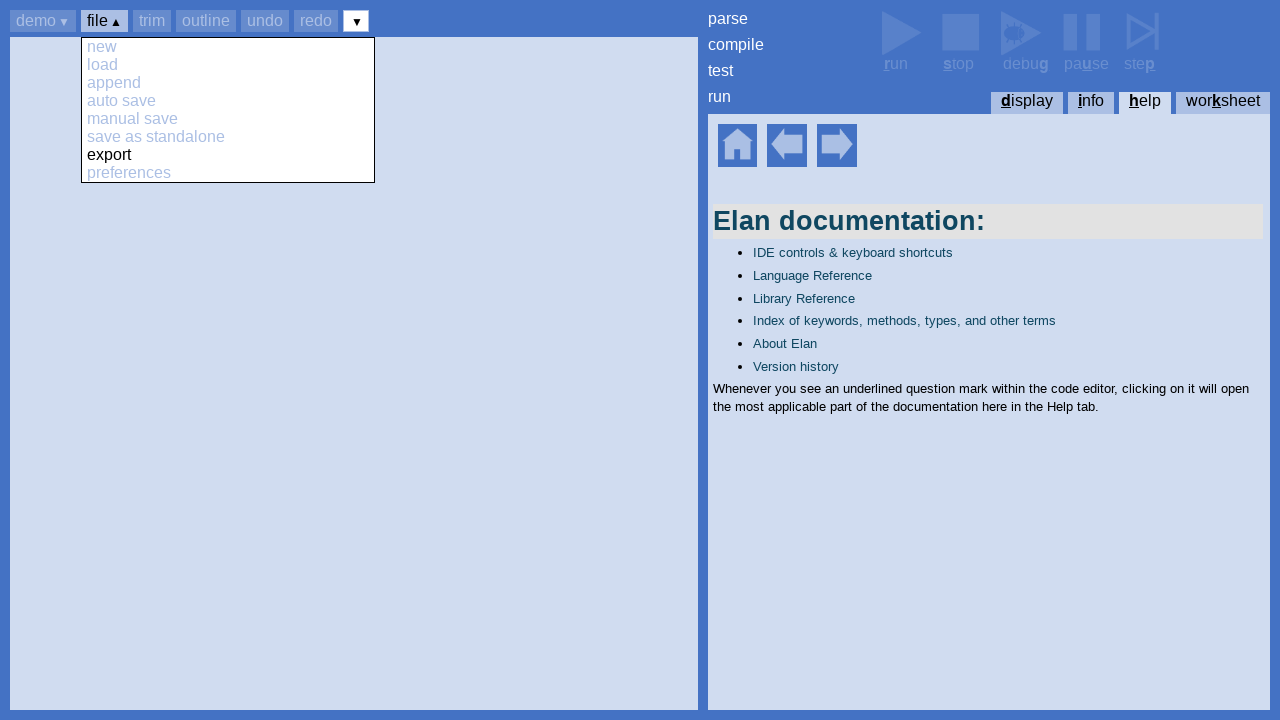

Pressed Enter on another button to close file menu
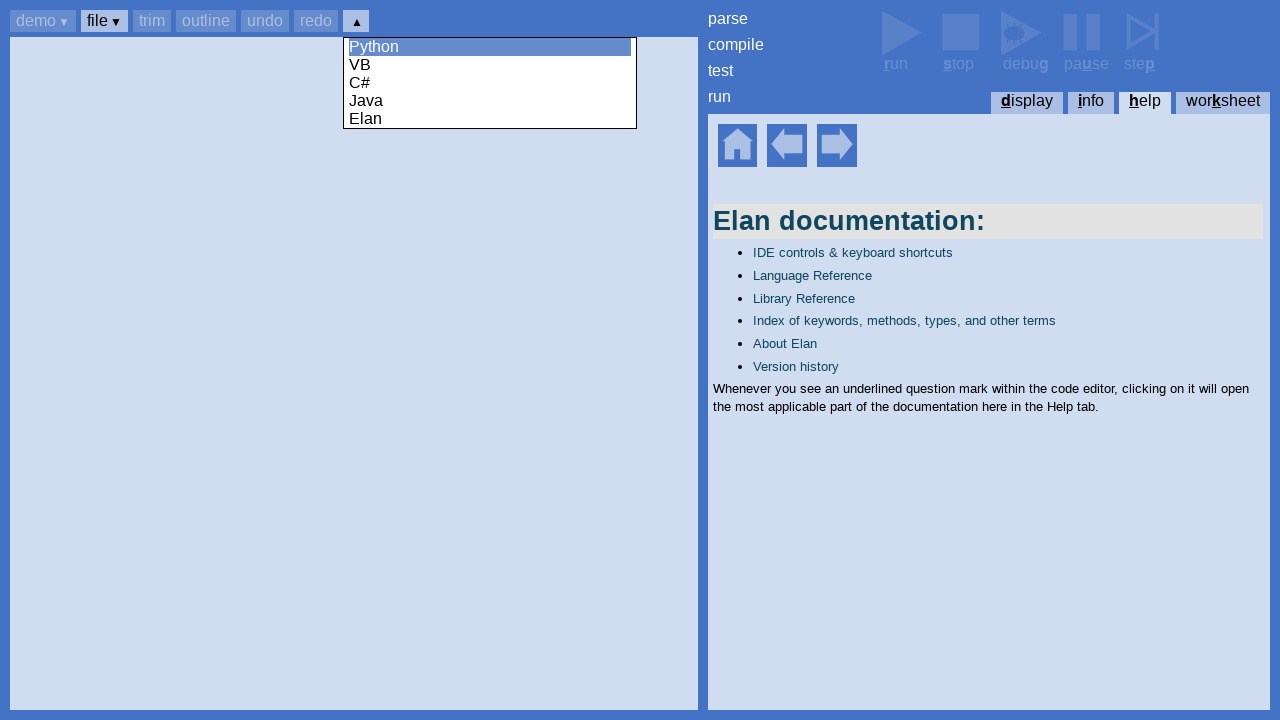

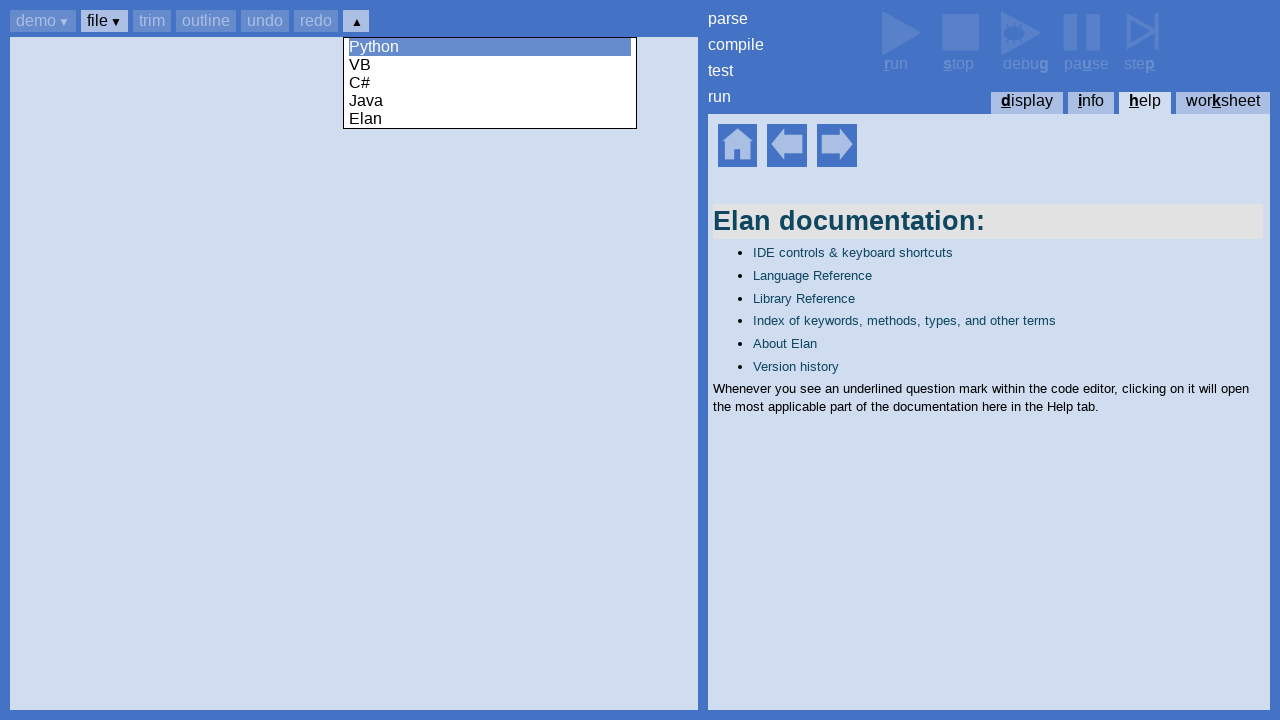